Verifies the homepage title matches "Your Store"

Starting URL: https://naveenautomationlabs.com/opencart/

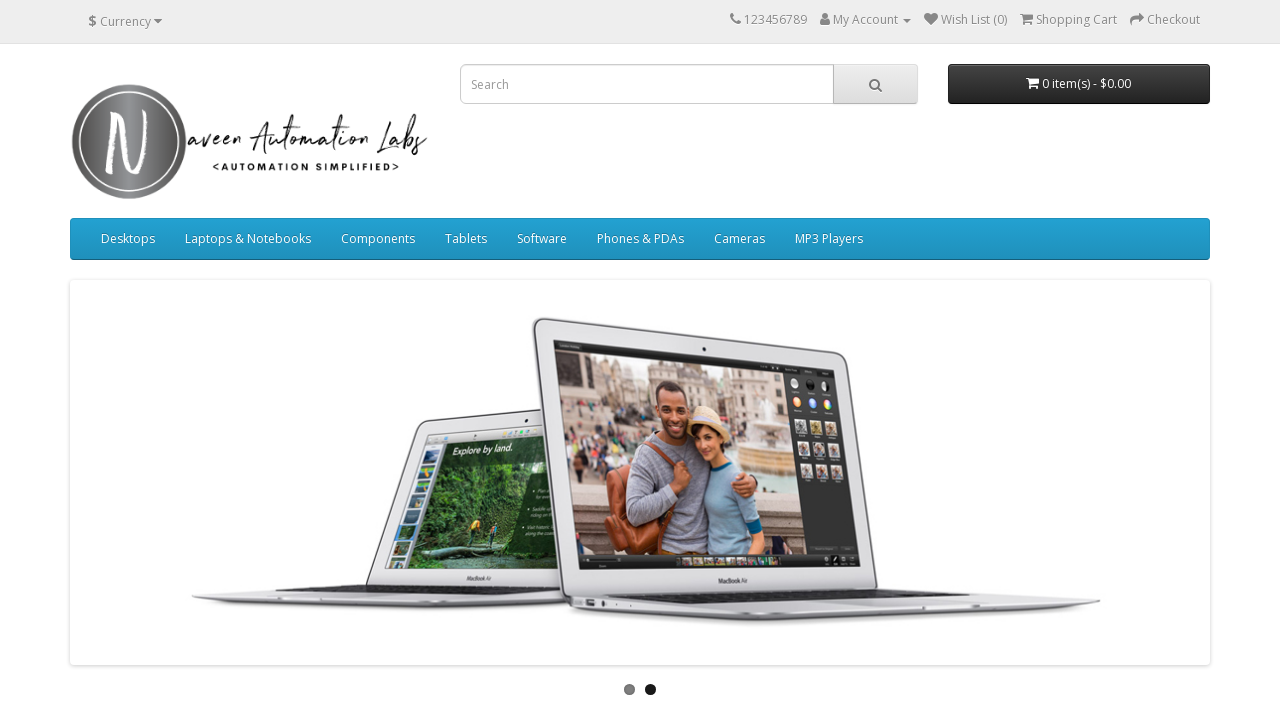

Navigated to OpenCart homepage at https://naveenautomationlabs.com/opencart/
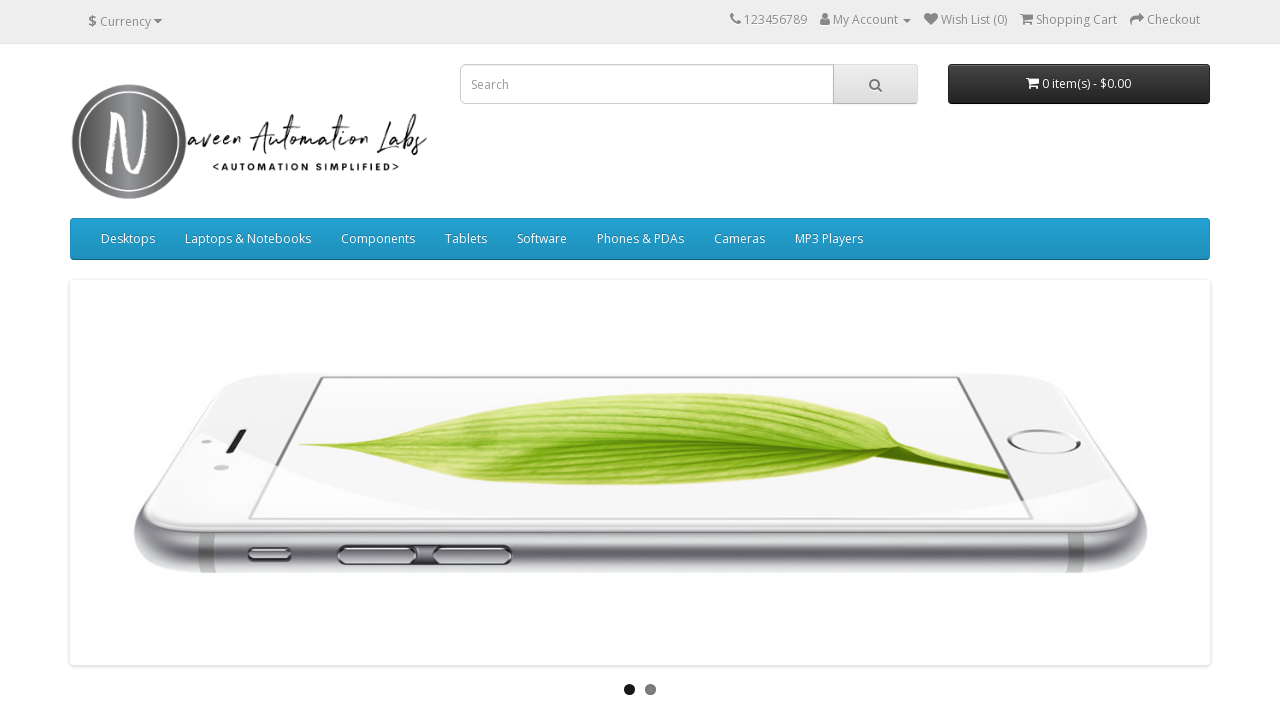

Verified homepage title matches 'Your Store'
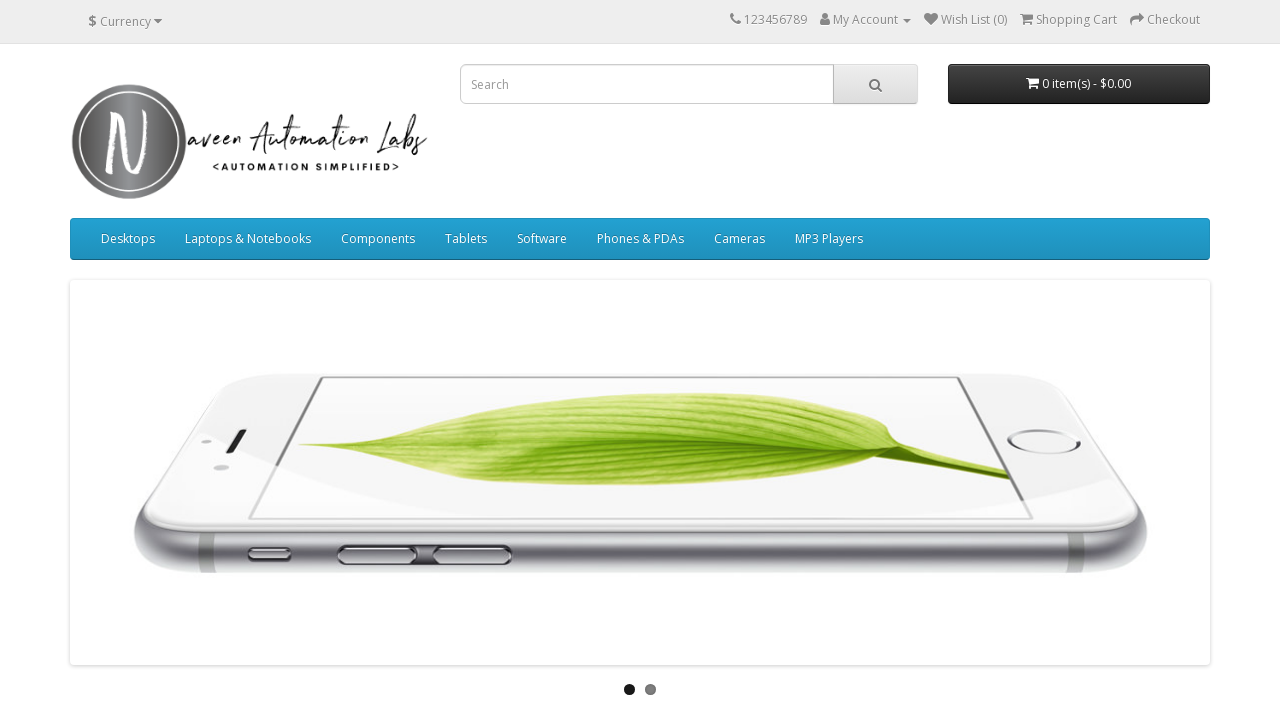

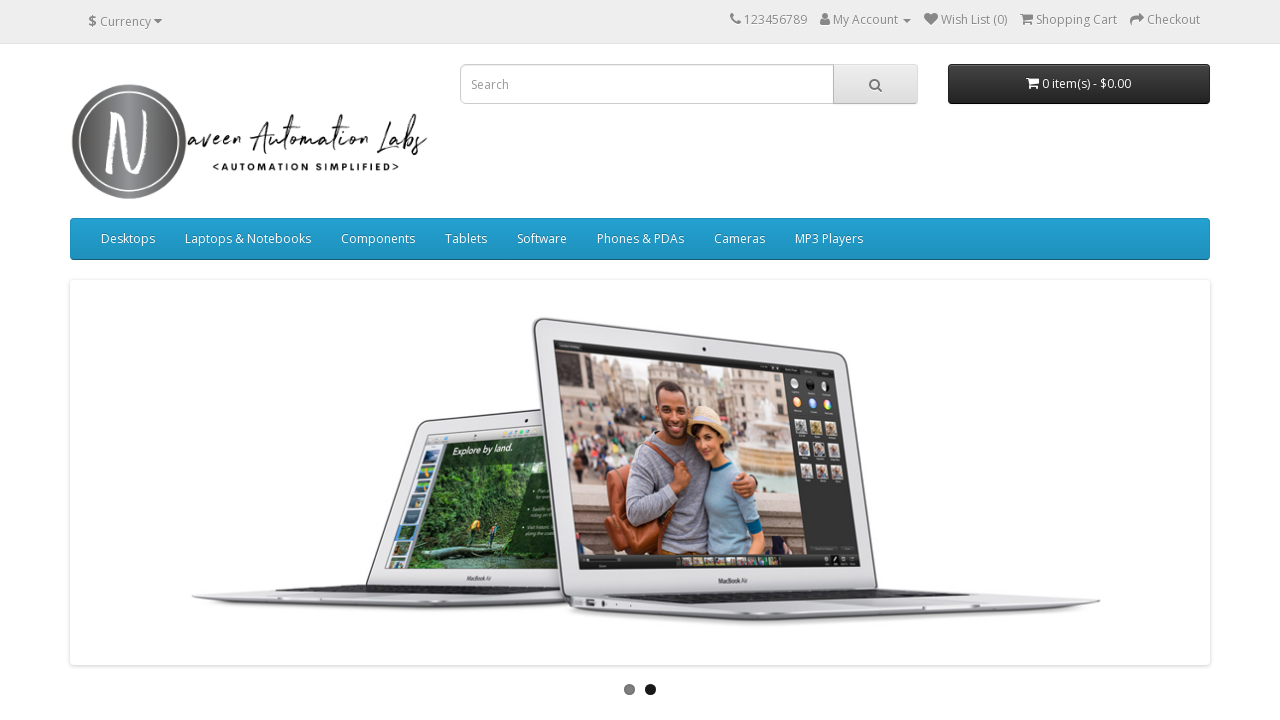